Tests radio button selection by clicking the 'igottwo' option and verifying the result message

Starting URL: https://www.tutorialspoint.com/selenium/practice/radio-button.php

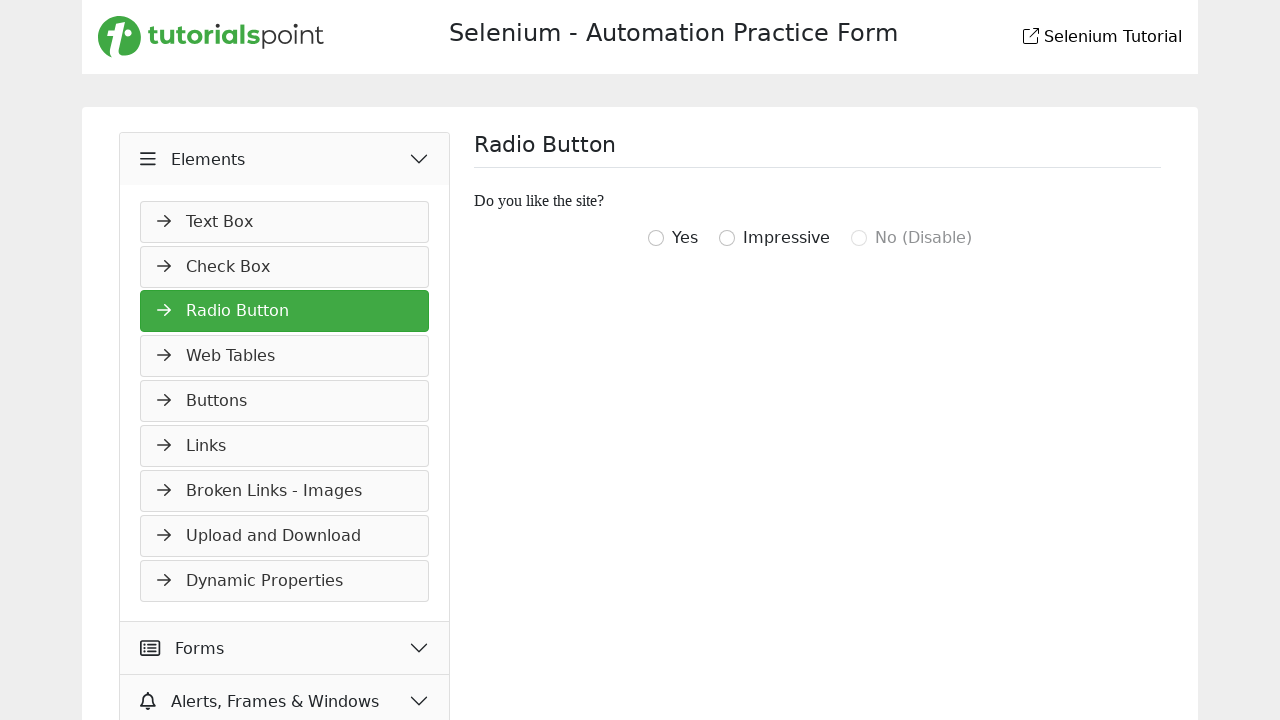

Clicked on 'igottwo' radio button option at (656, 238) on xpath=//input[@value='igottwo']
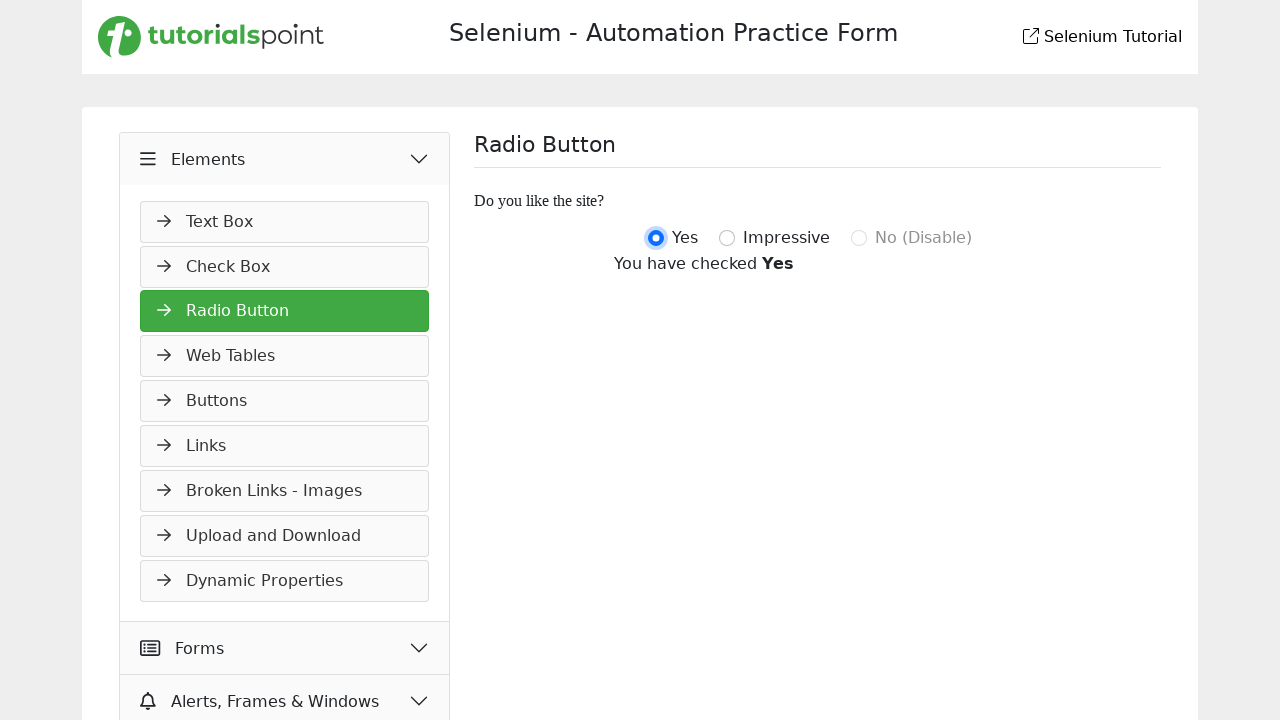

Result message appeared after selecting radio button
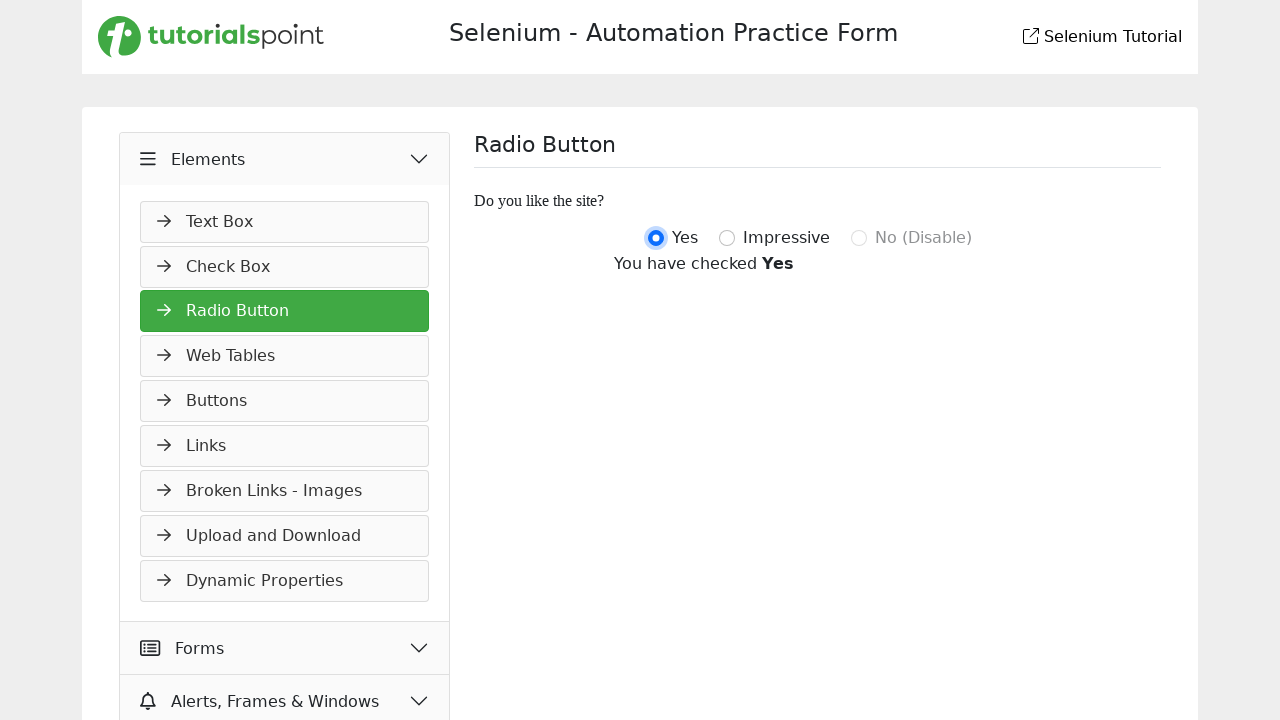

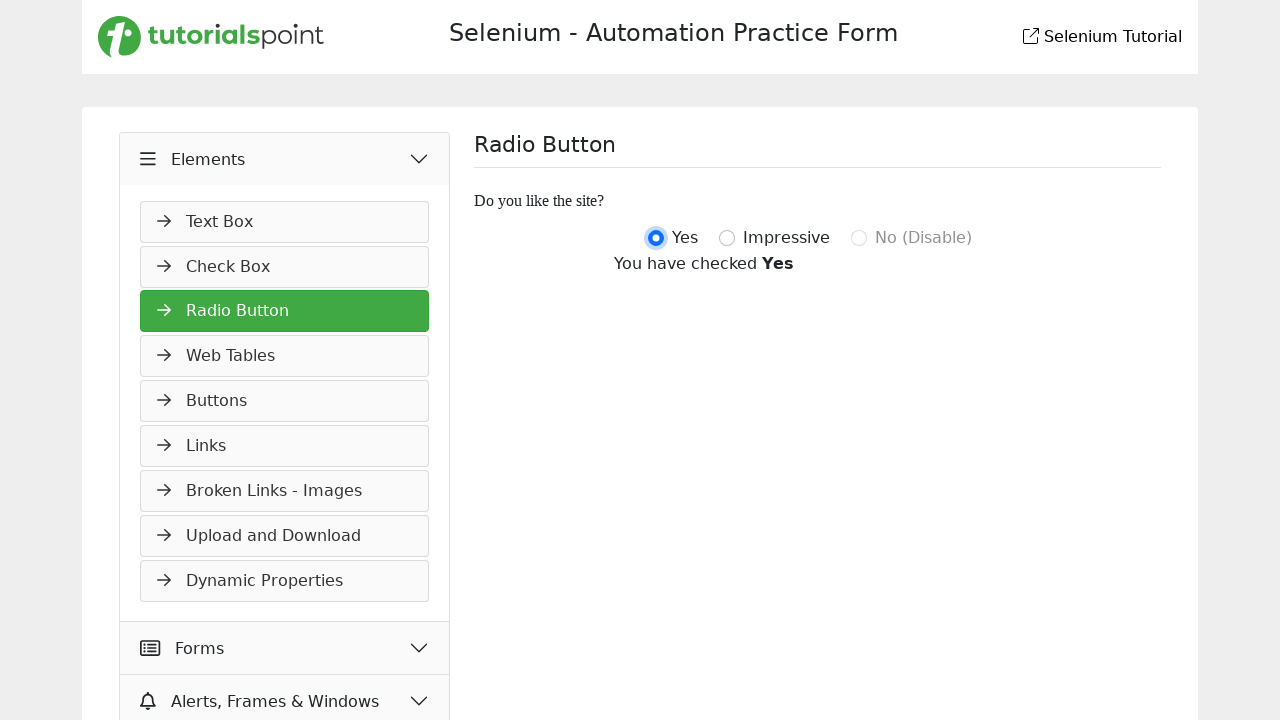